Tests drag and drop functionality on jQuery UI demo site by navigating to the Droppable demo, switching to the iframe, and dragging an element onto a drop target.

Starting URL: https://jqueryui.com/

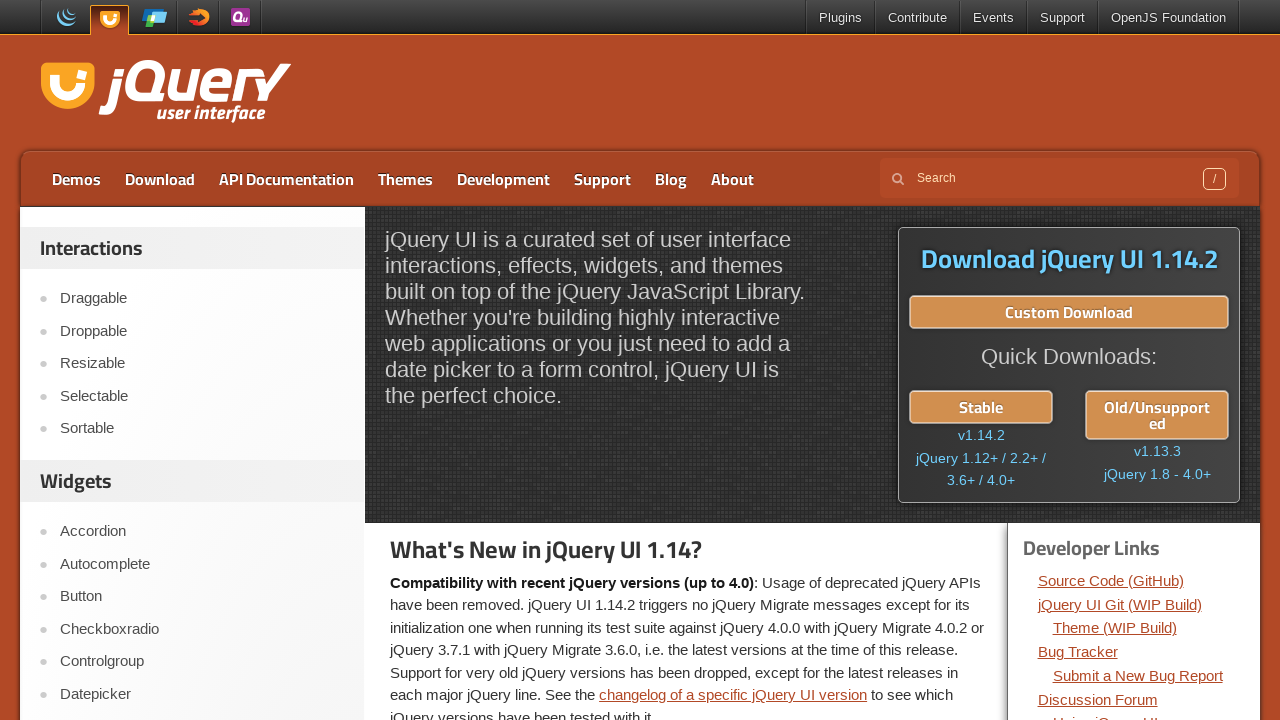

Navigated to jQuery UI homepage
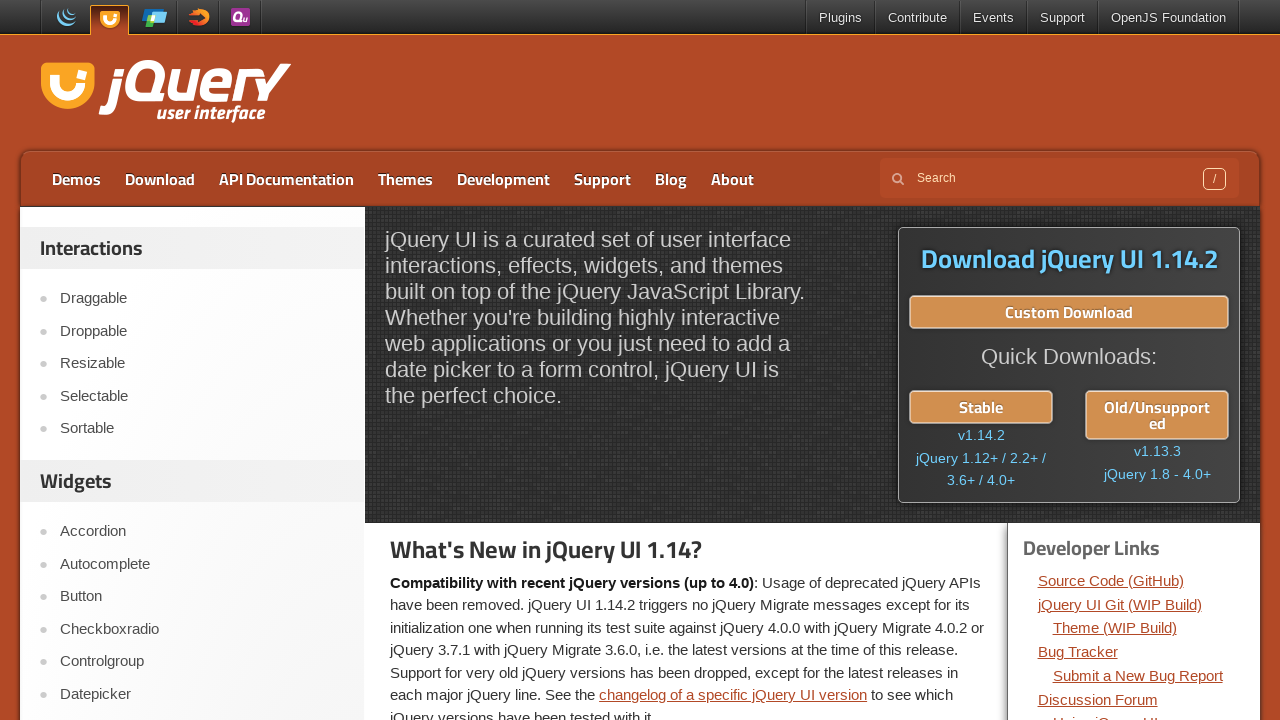

Clicked on Droppable demo link at (202, 331) on text=Droppable
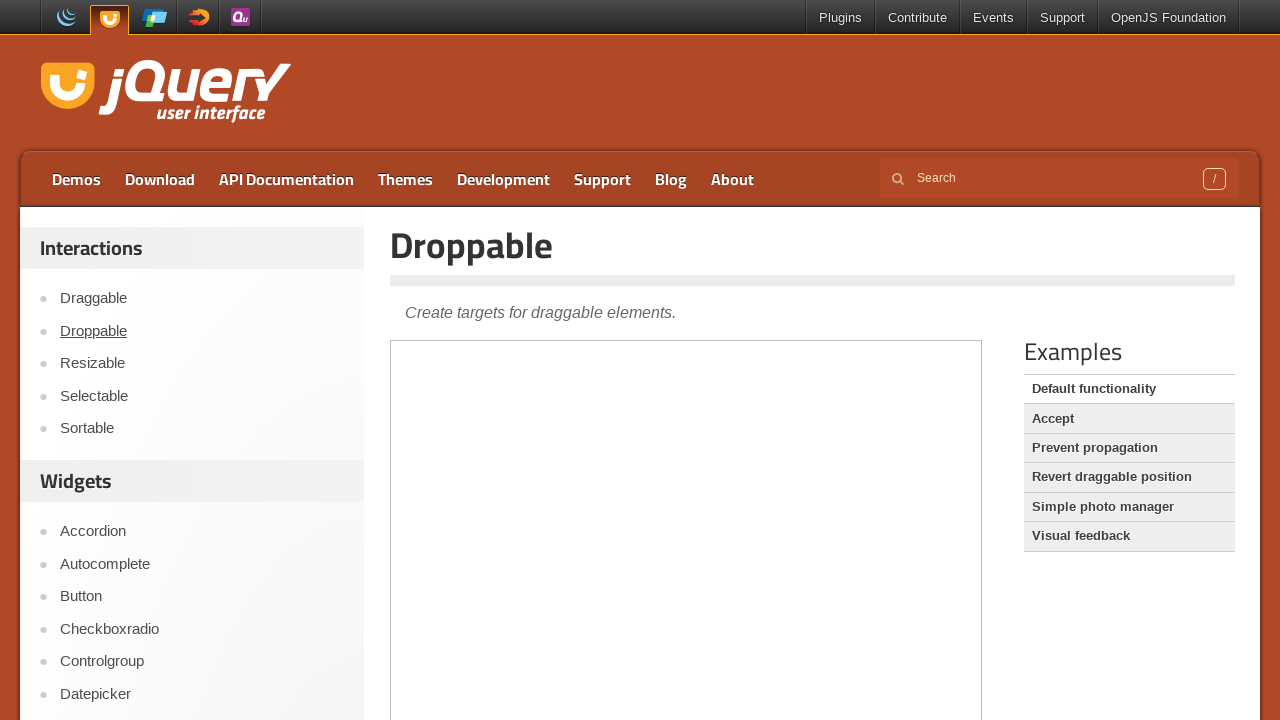

Located demo iframe
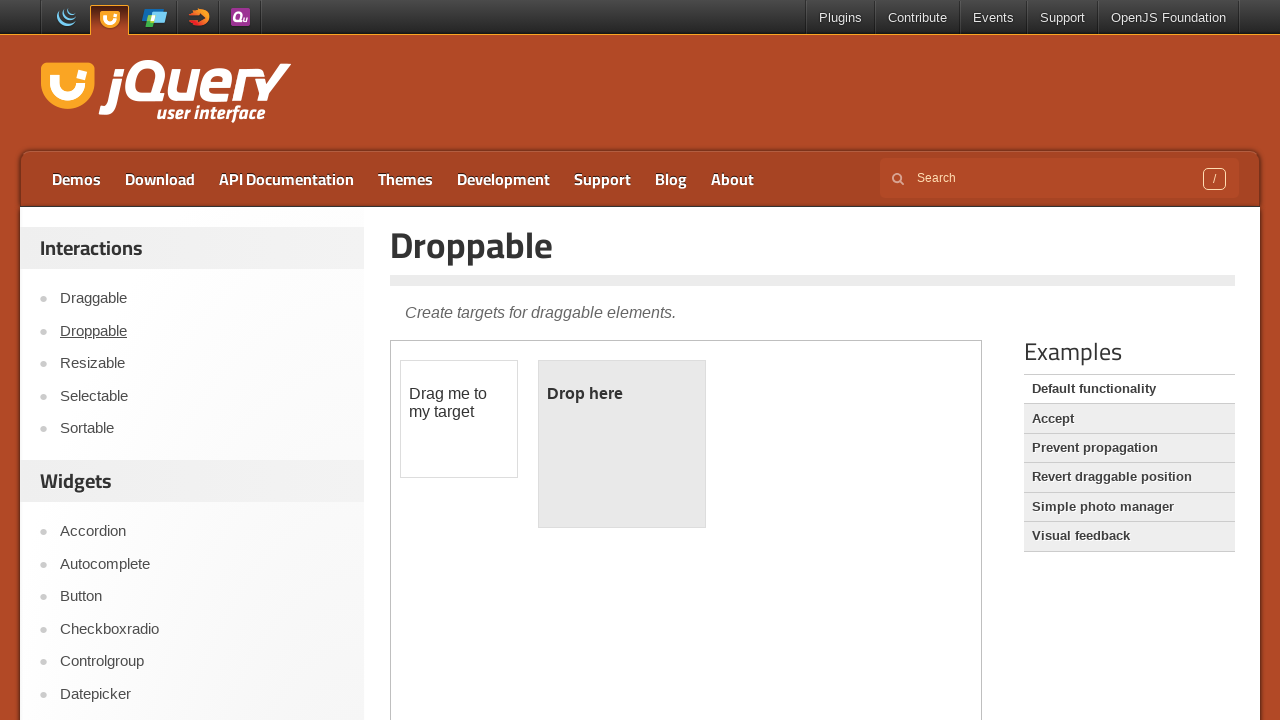

Draggable element is visible in iframe
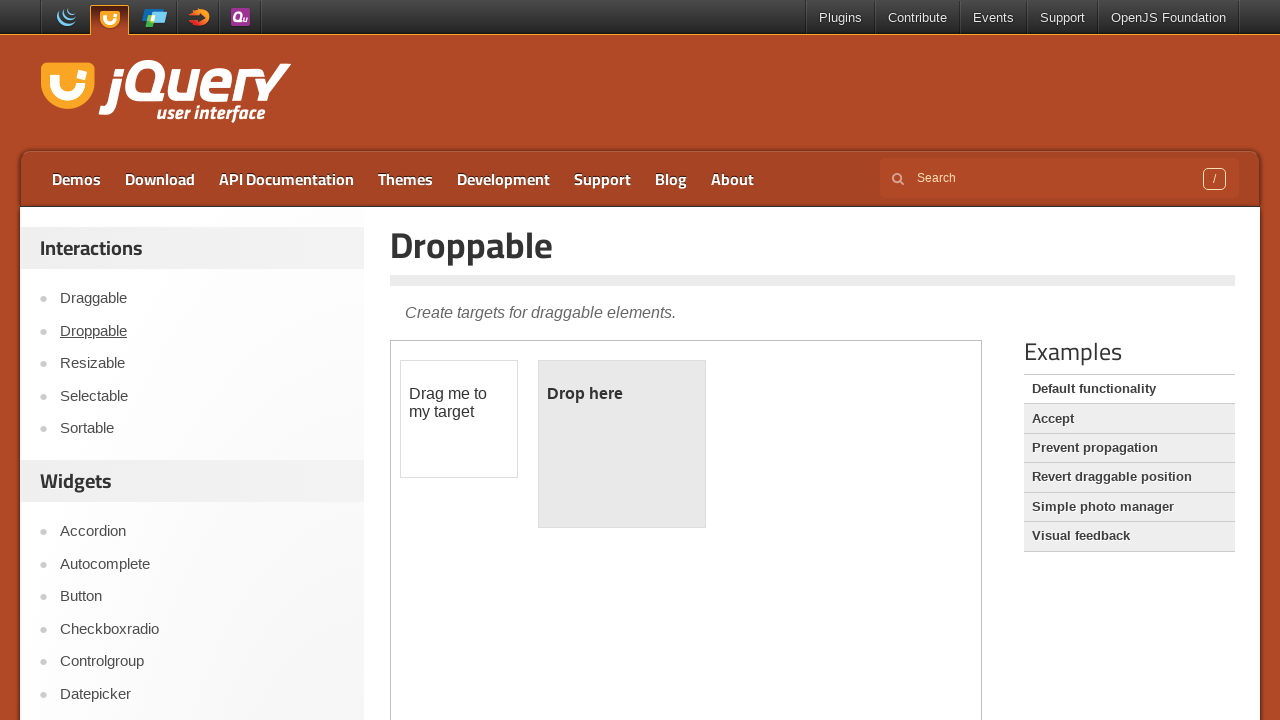

Dragged draggable element onto droppable target at (622, 444)
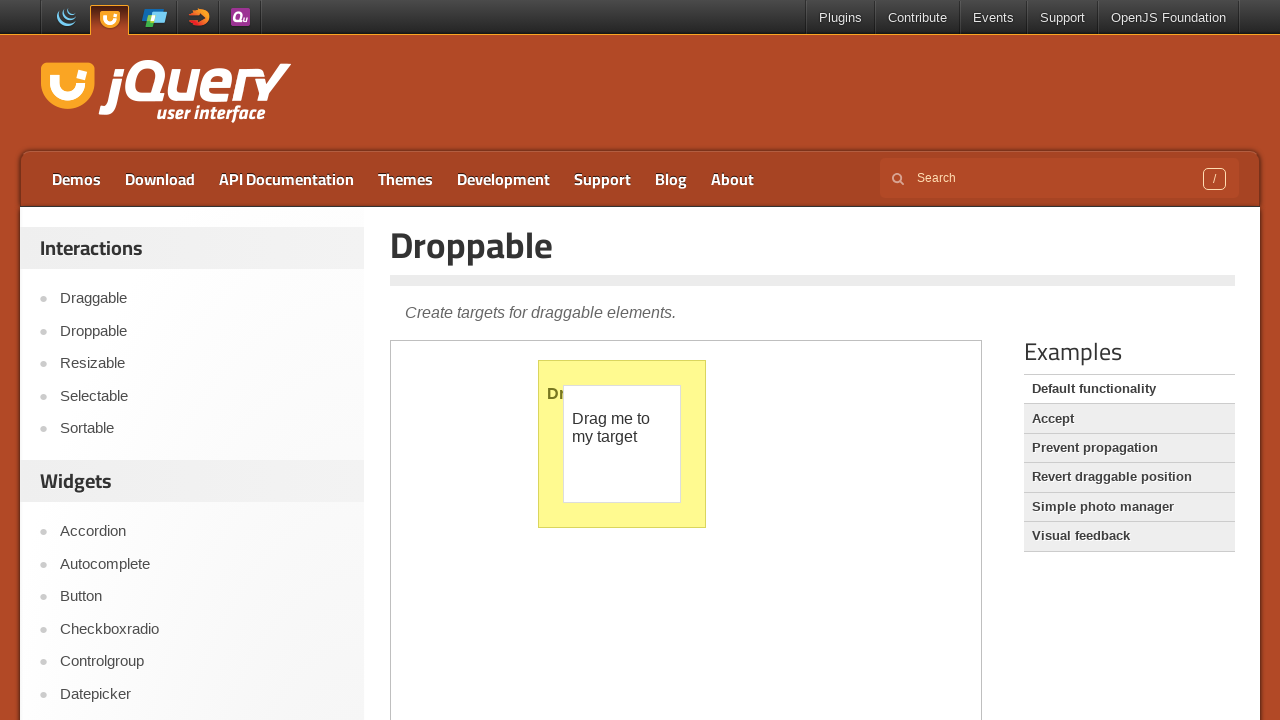

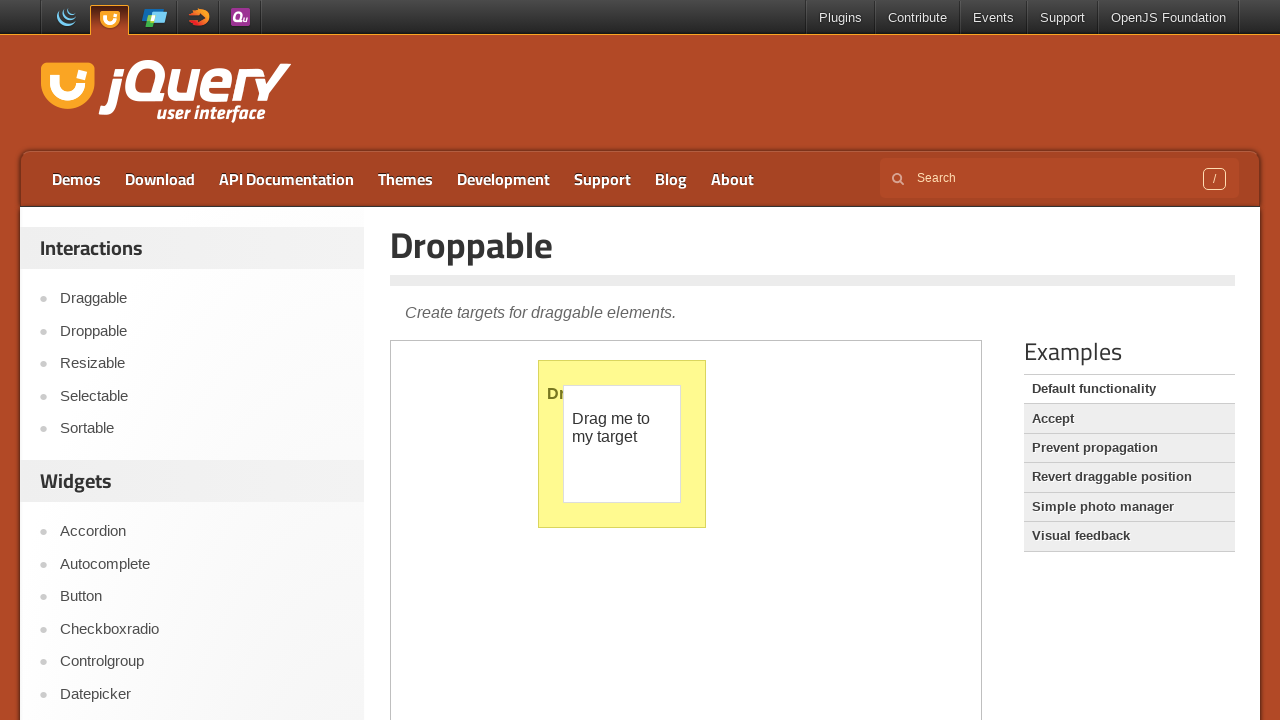